Tests dropdown selection functionality by selecting an option from a dropdown menu

Starting URL: https://the-internet.herokuapp.com/dropdown

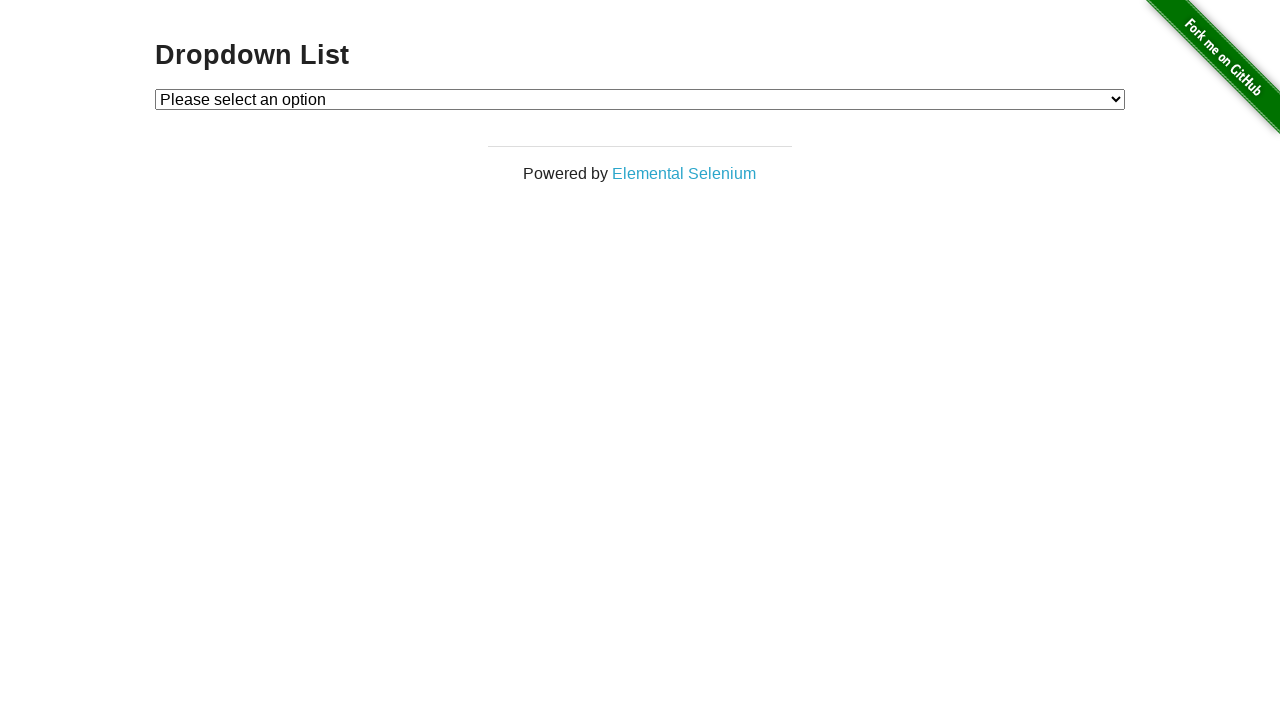

Selected option with value '1' from dropdown menu on #dropdown
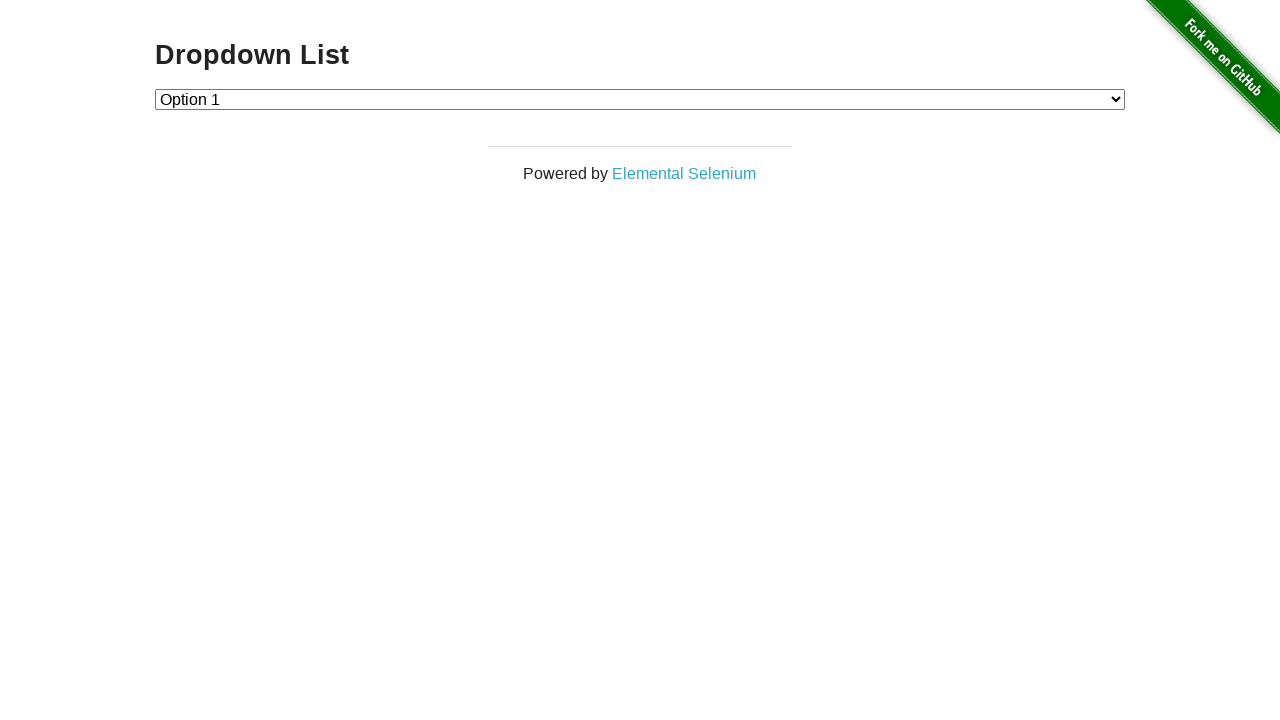

Located dropdown element
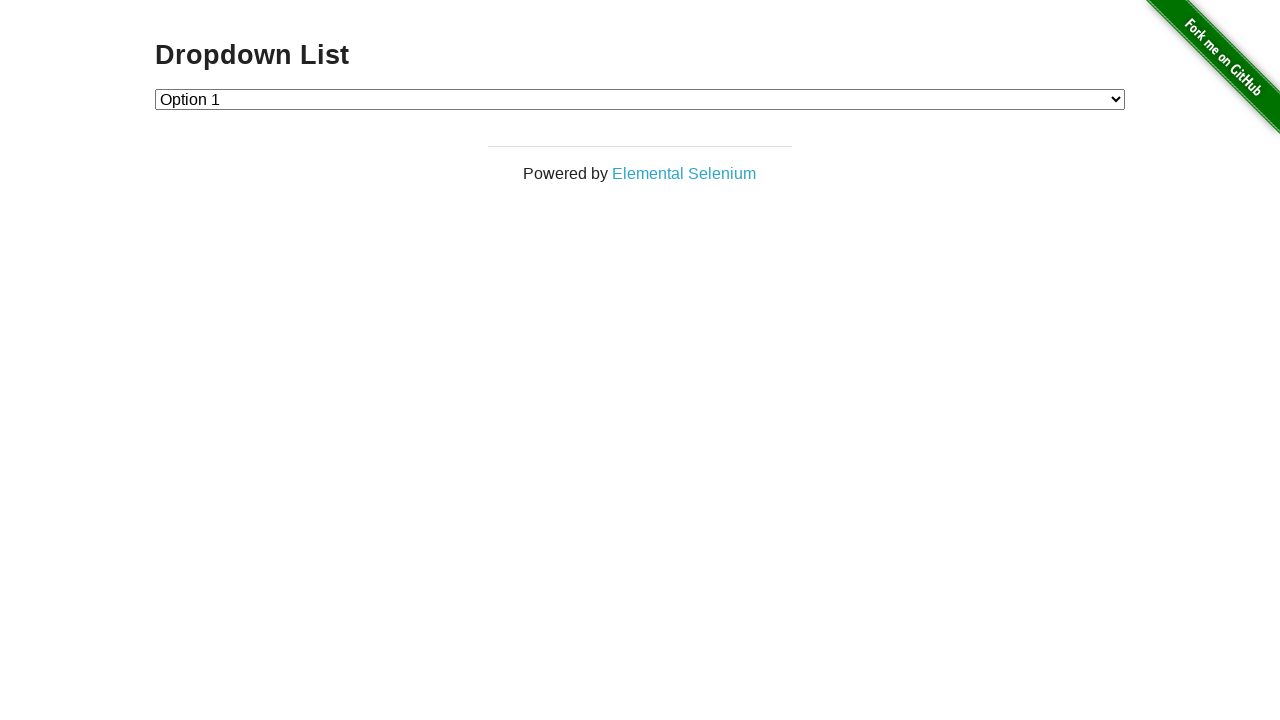

Retrieved all option elements from dropdown
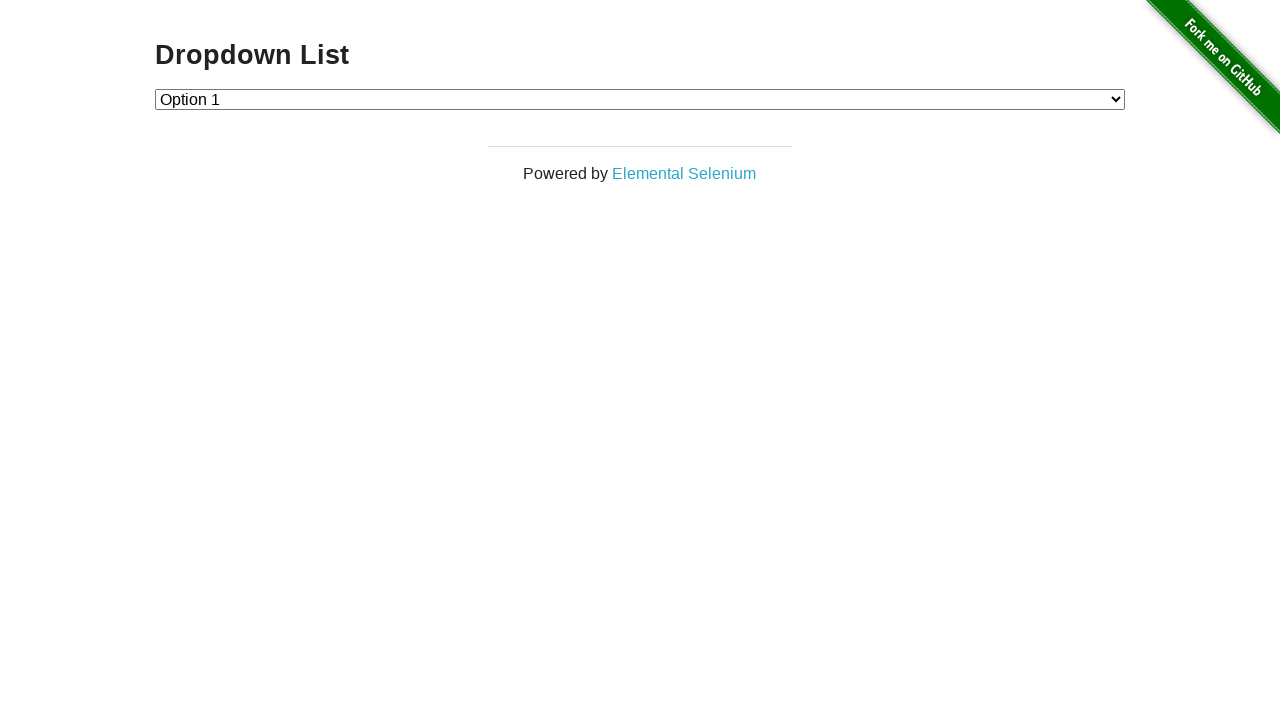

Retrieved text content from dropdown option: 'Please select an option'
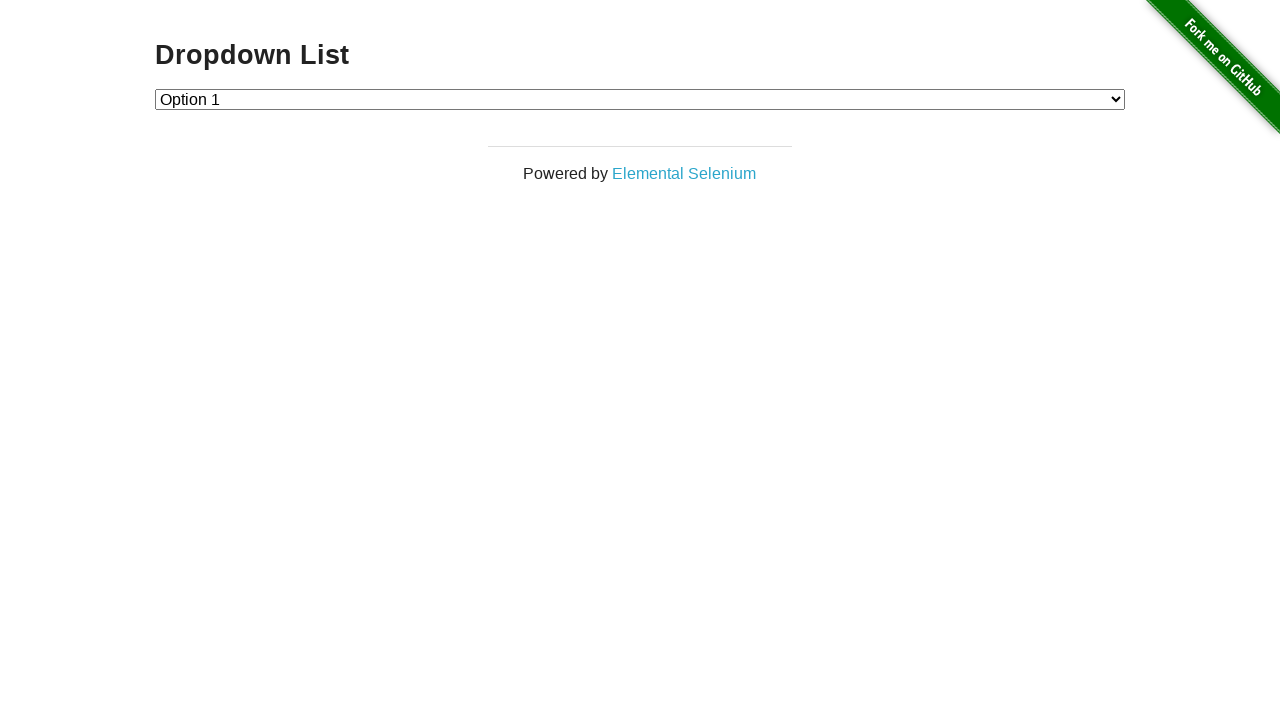

Retrieved text content from dropdown option: 'Option 1'
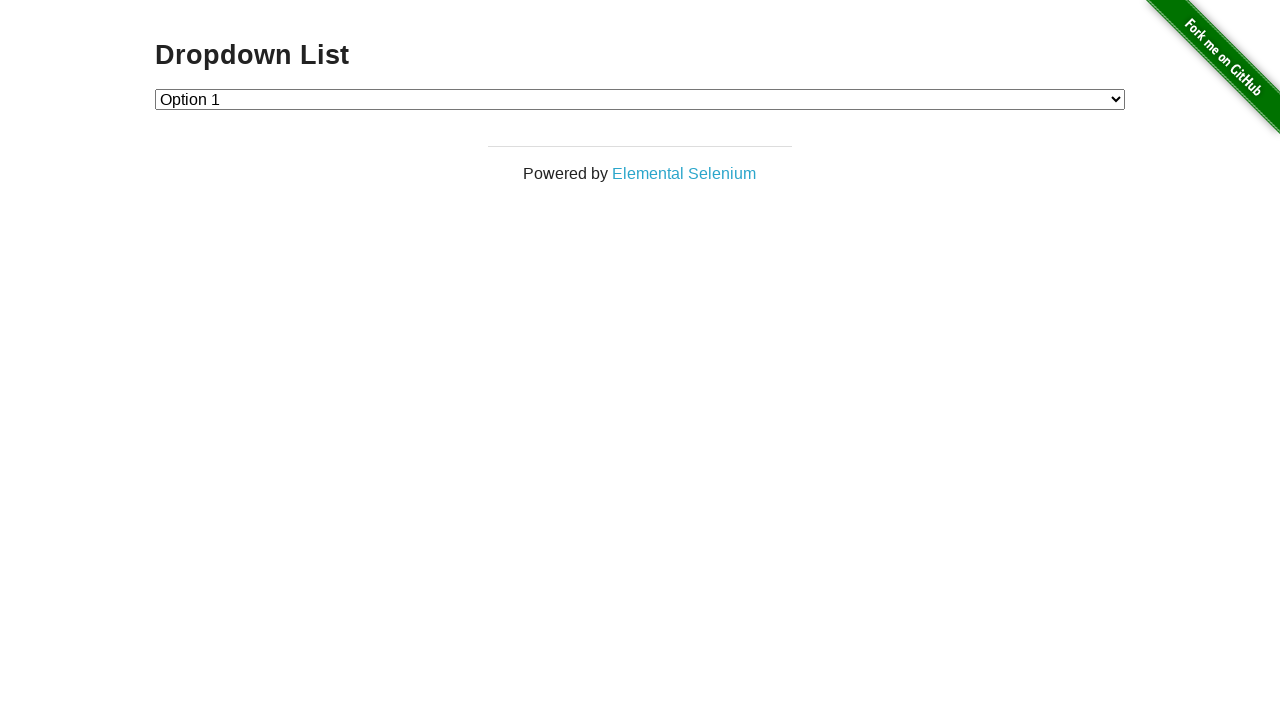

Retrieved text content from dropdown option: 'Option 2'
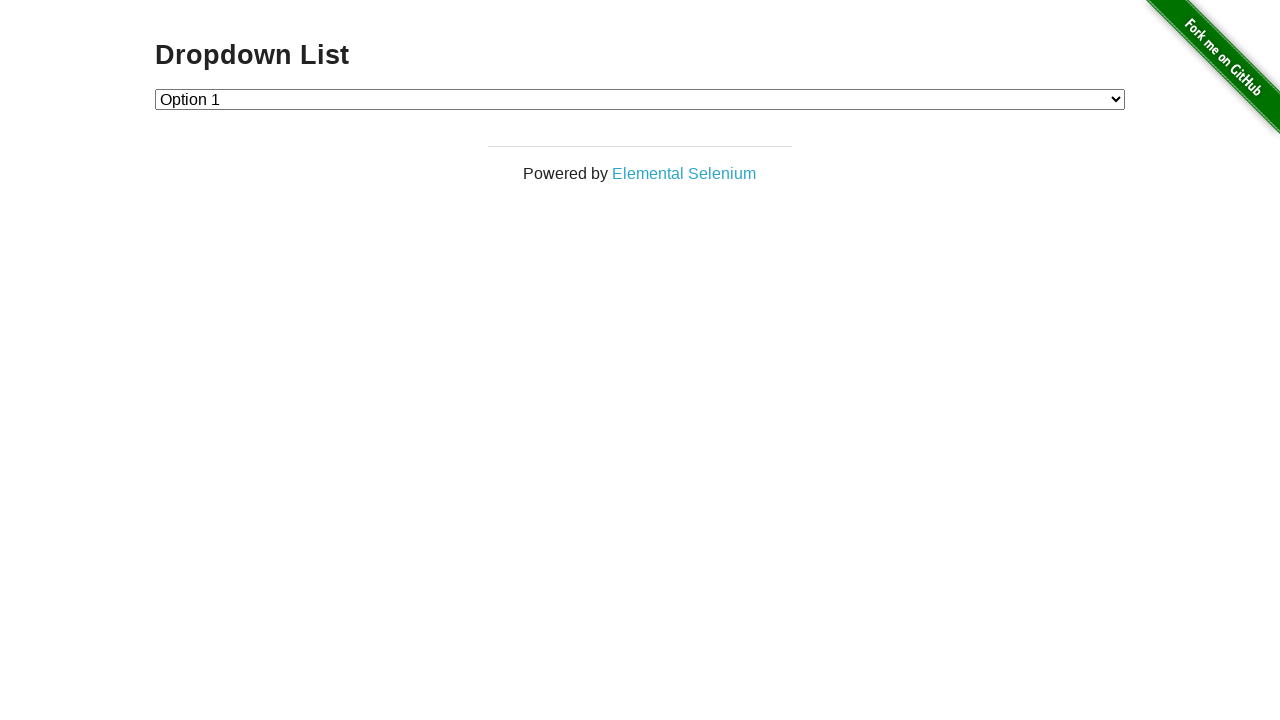

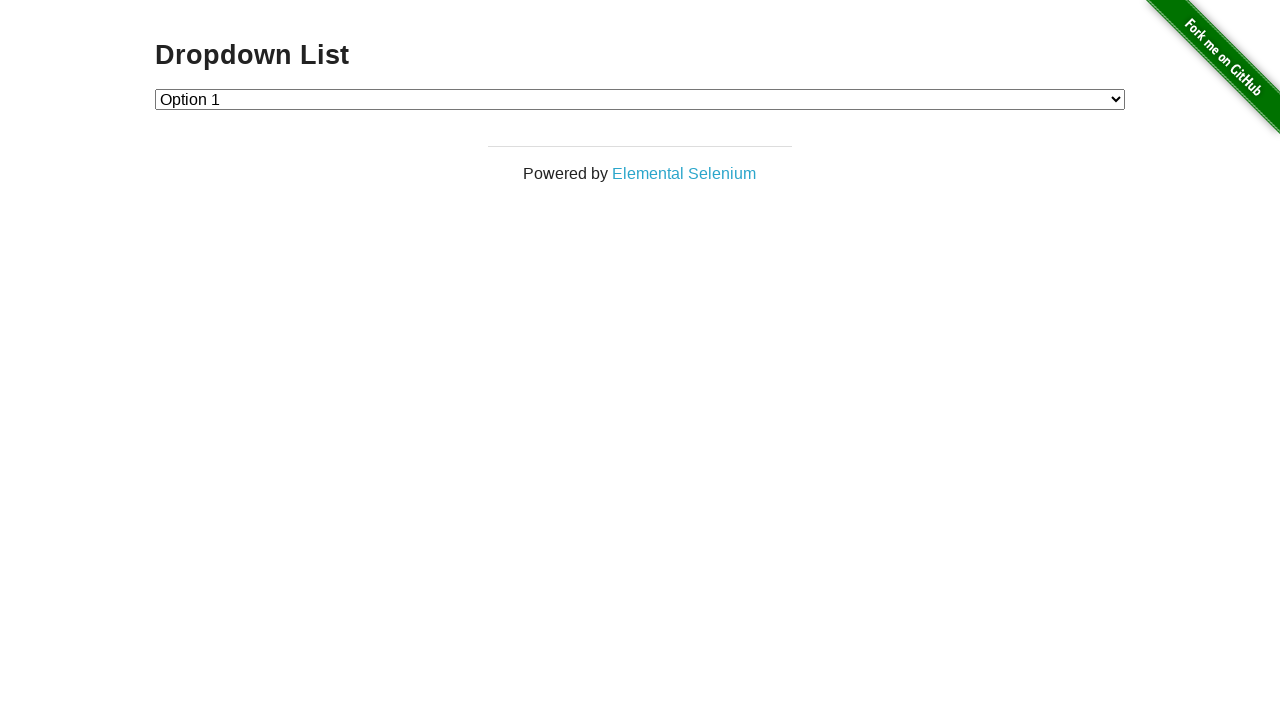